Tests form filling functionality by populating various form fields including dropdowns, text inputs, and clearing pre-filled values

Starting URL: https://letcode.in/forms

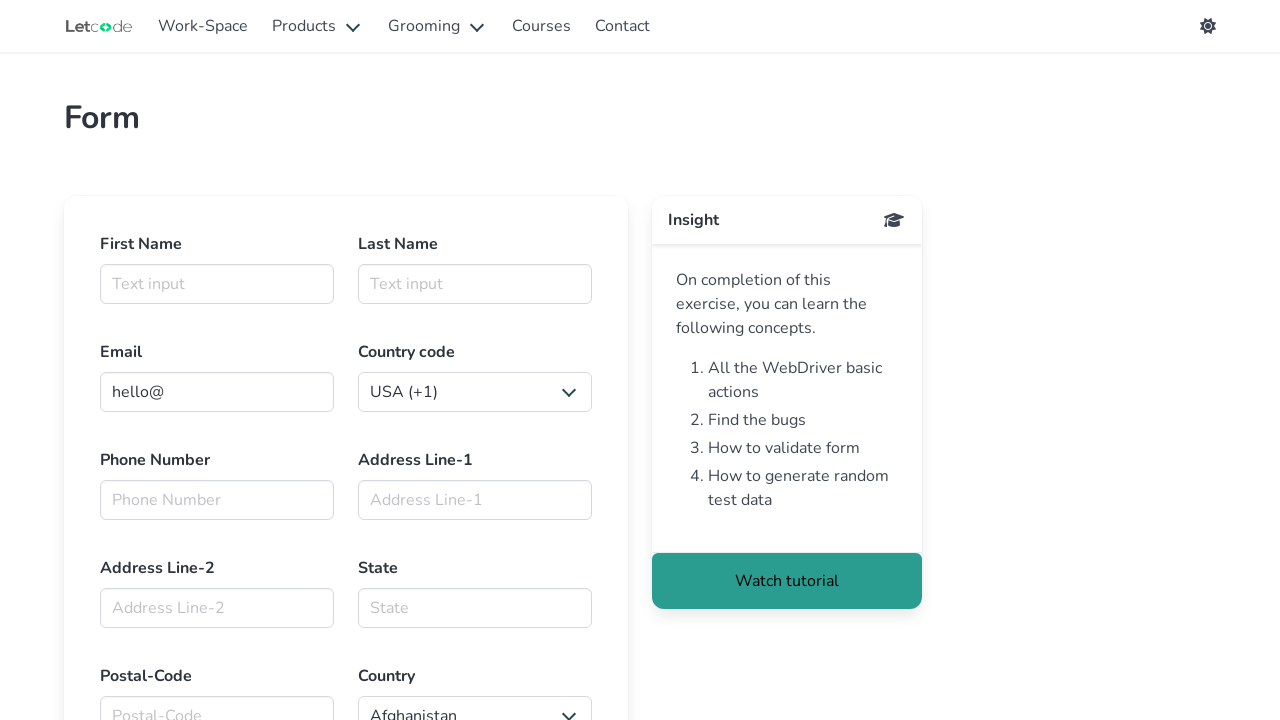

Selected Romania (+40) from country code dropdown on #countrycode + div.control div.select select
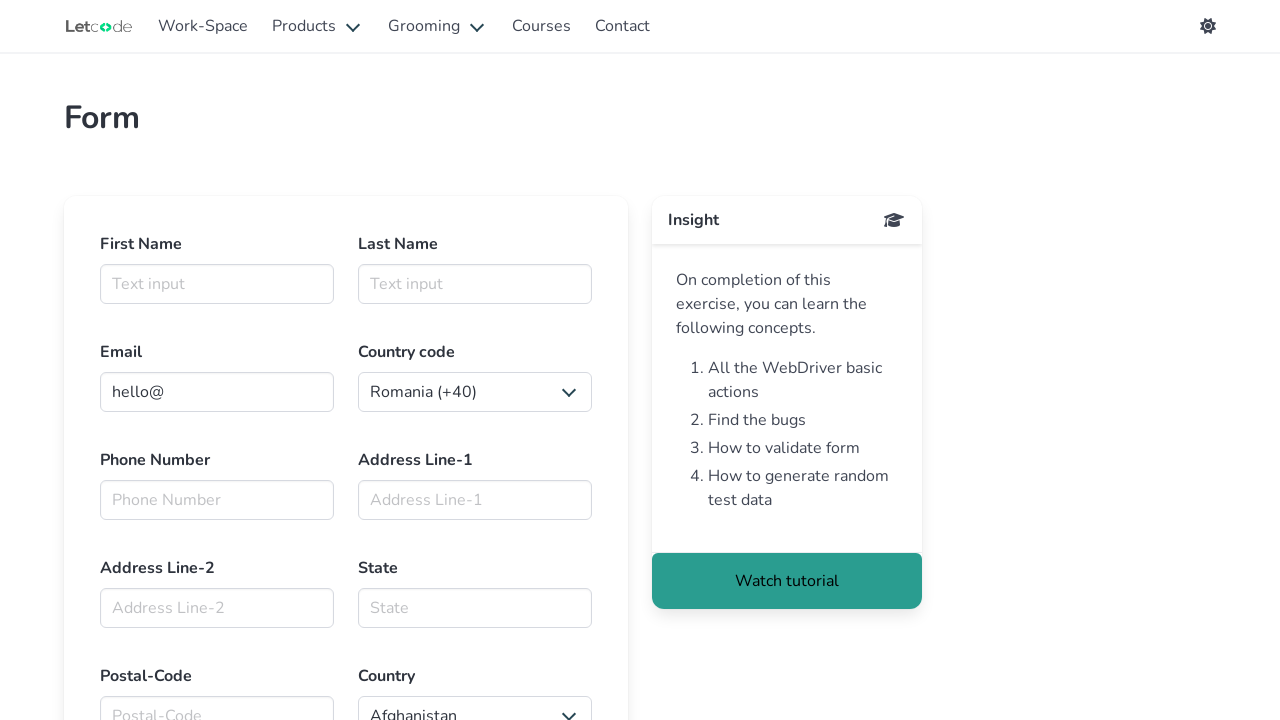

Selected Romania from country dropdown on #country + div.control div.select select
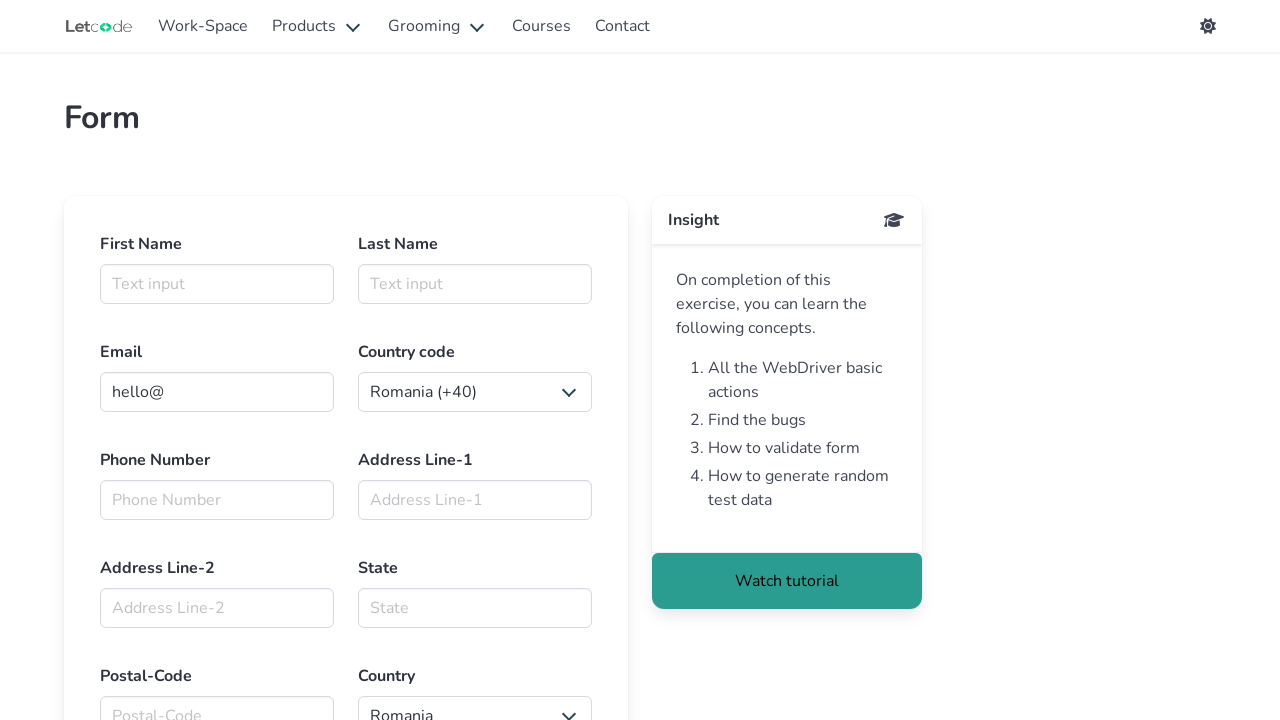

Filled first name field with 'Mihaela' on #firstname
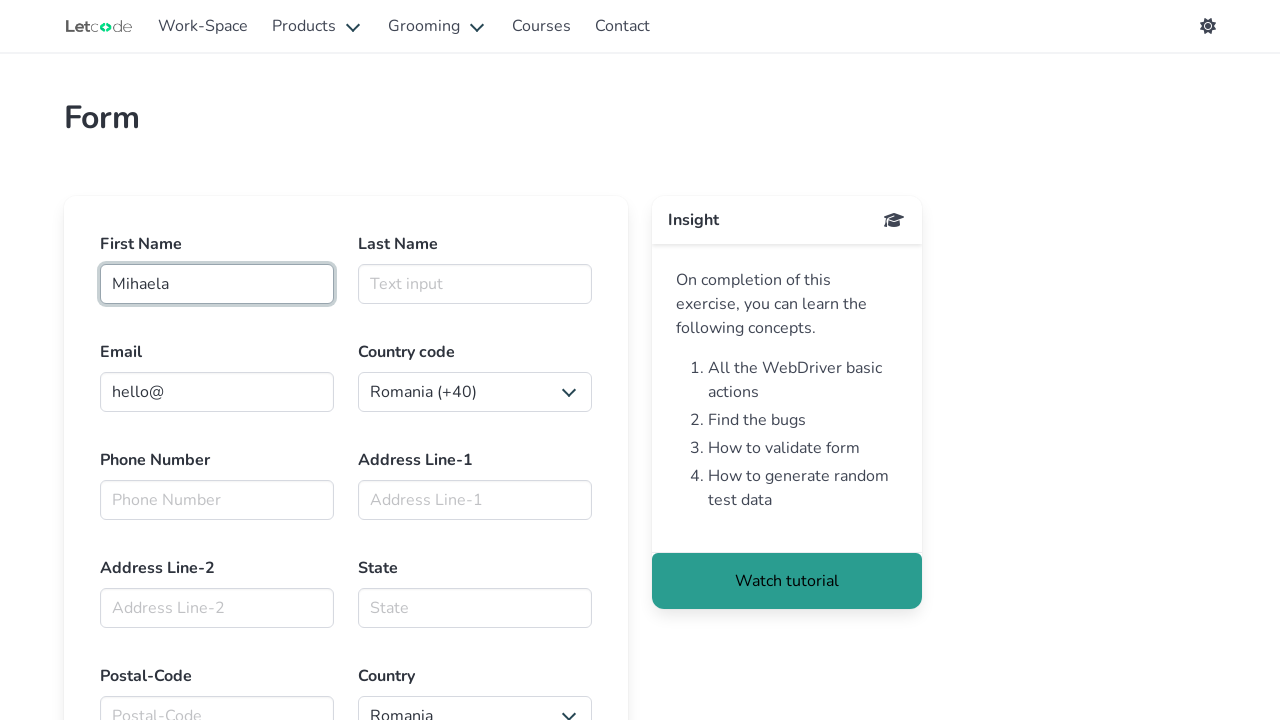

Filled last name field with 'Test' on #lasttname
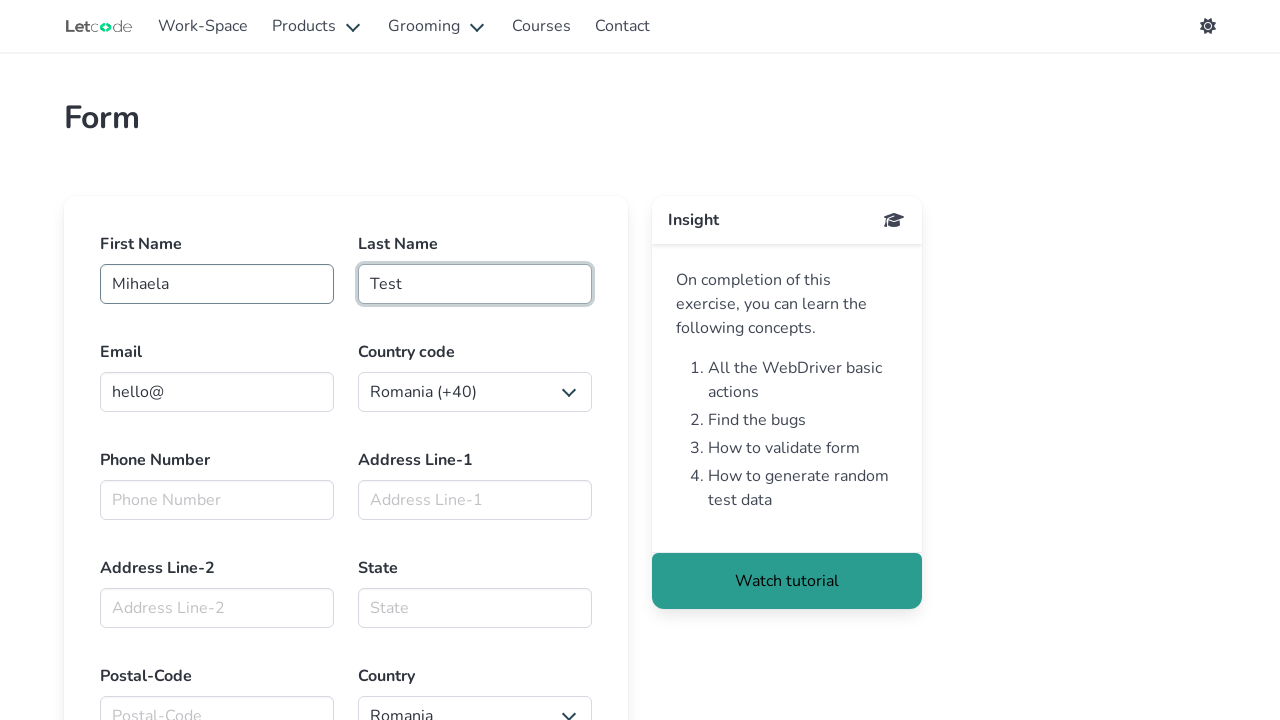

Cleared email field on #email
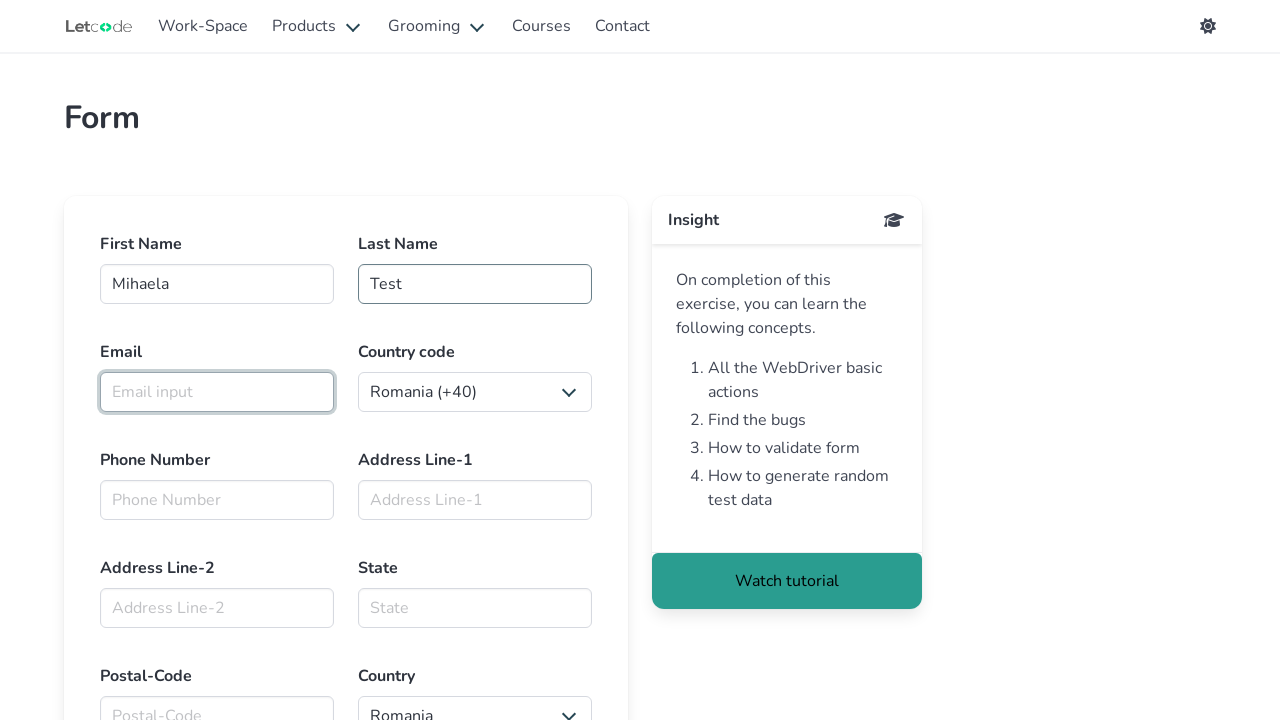

Filled email field with 't@tralala.com' on #email
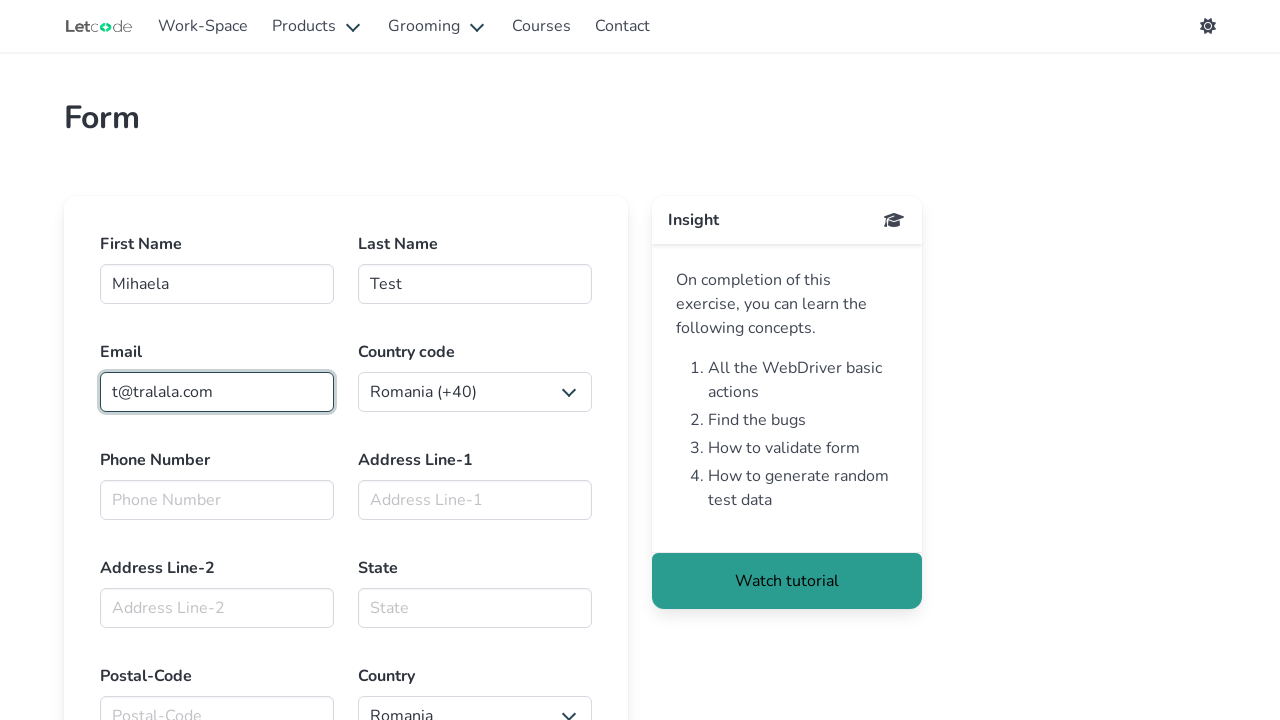

Filled phone number field with '0123456789' on #Phno
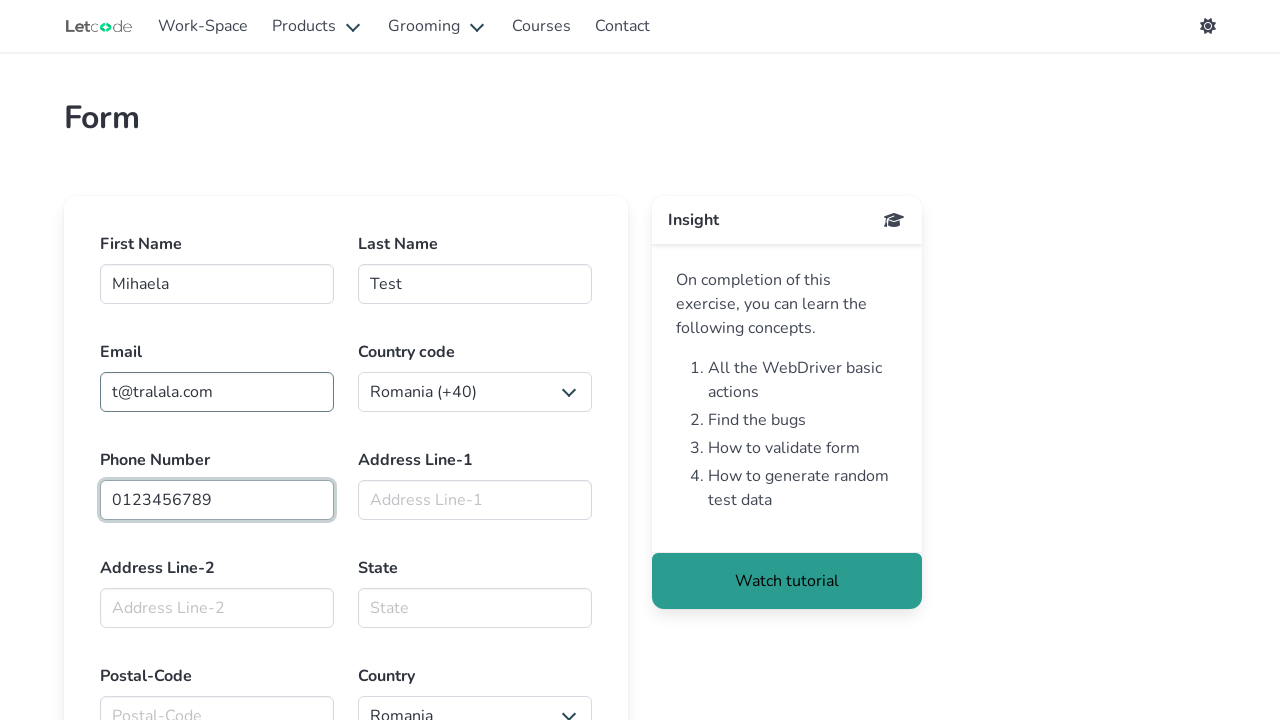

Filled address line 1 with 'Strada Primaverii' on #Addl1
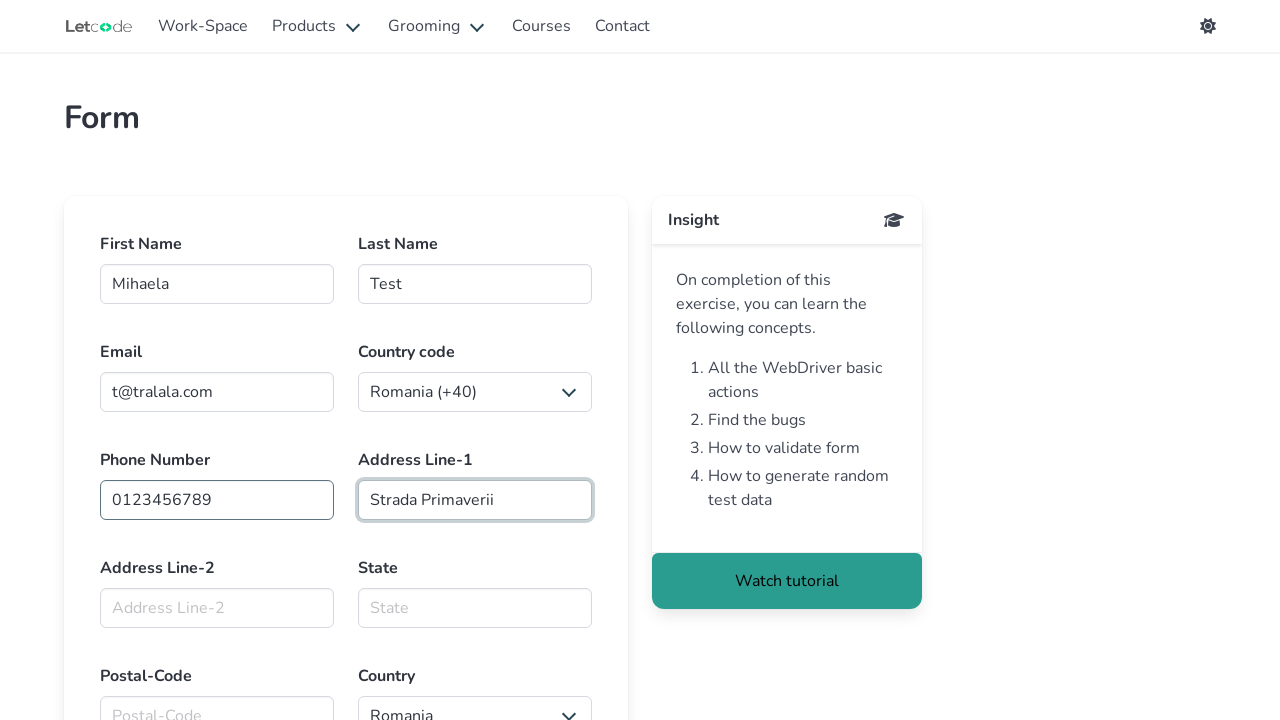

Filled address line 2 with 'Nr. 1' on #Addl2
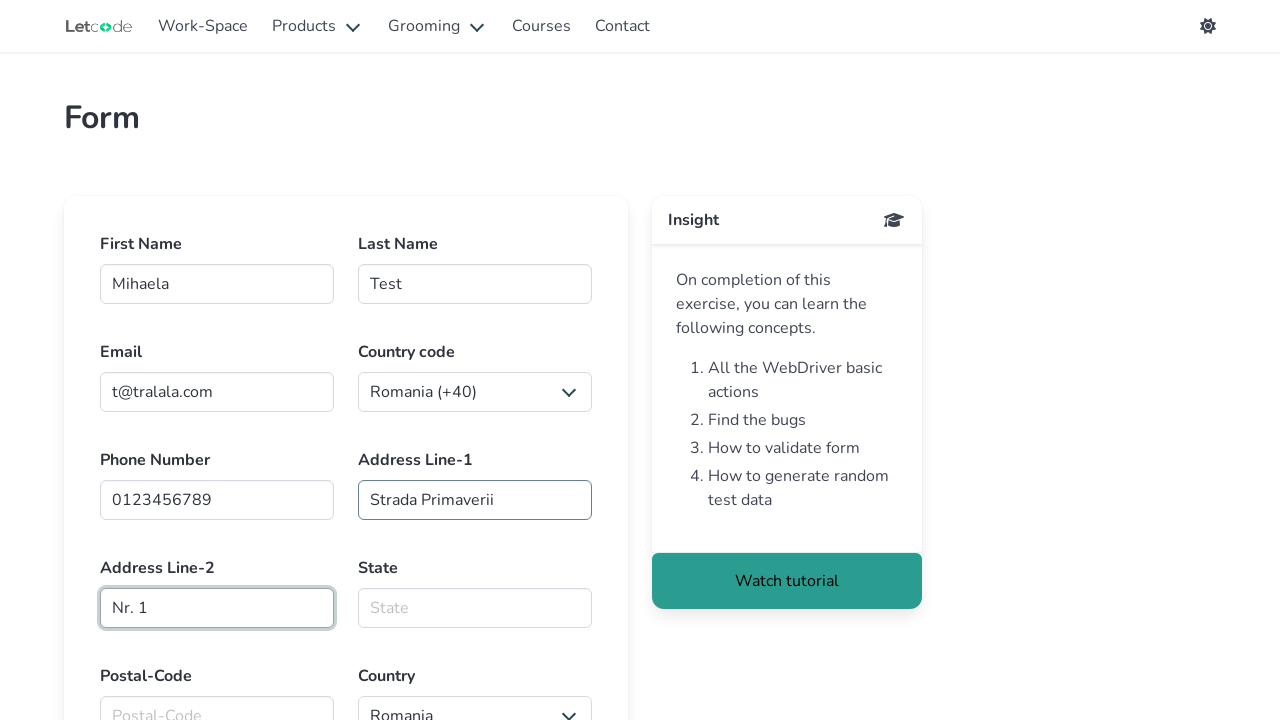

Filled state field with 'Iasi' on #state
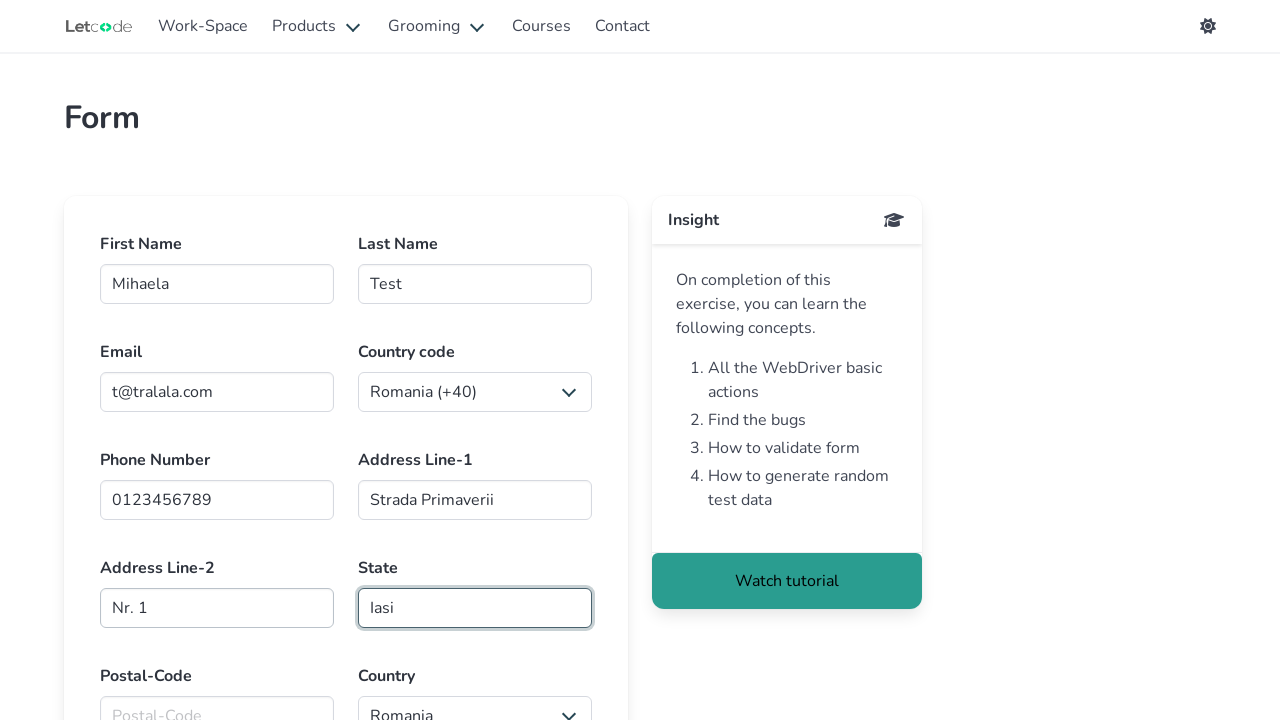

Filled postal code field with '778899' on #postalcode
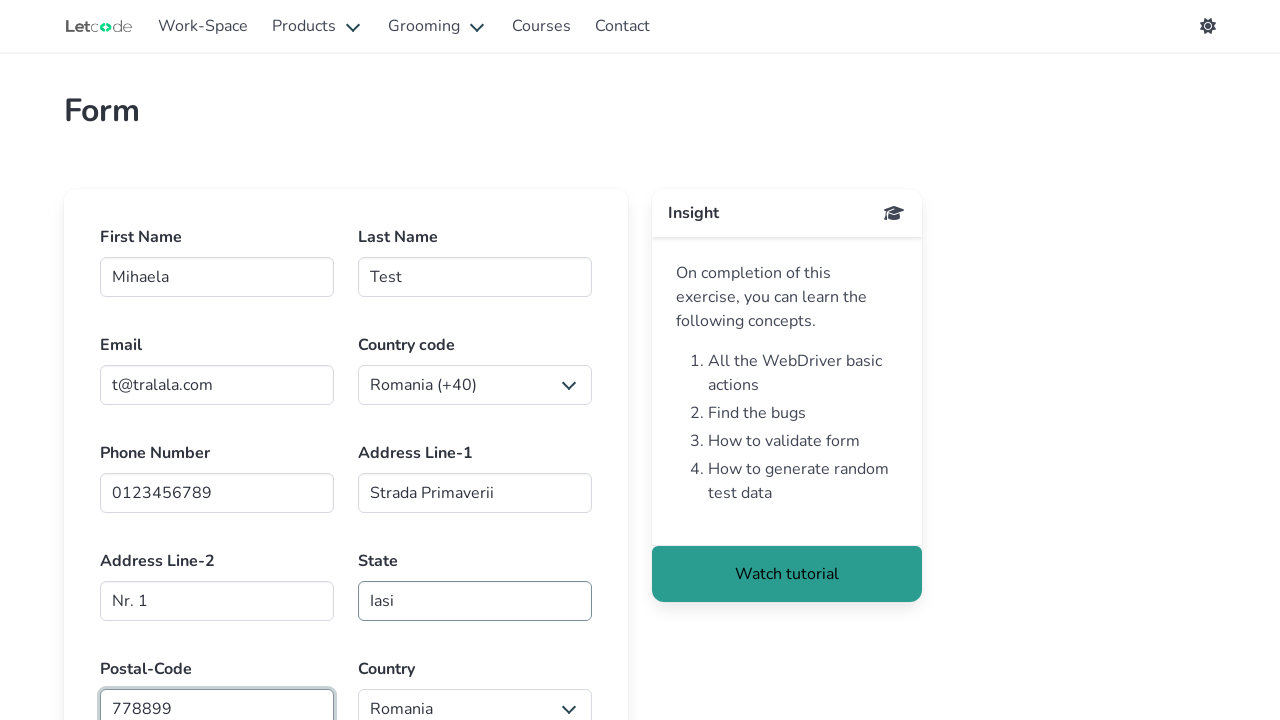

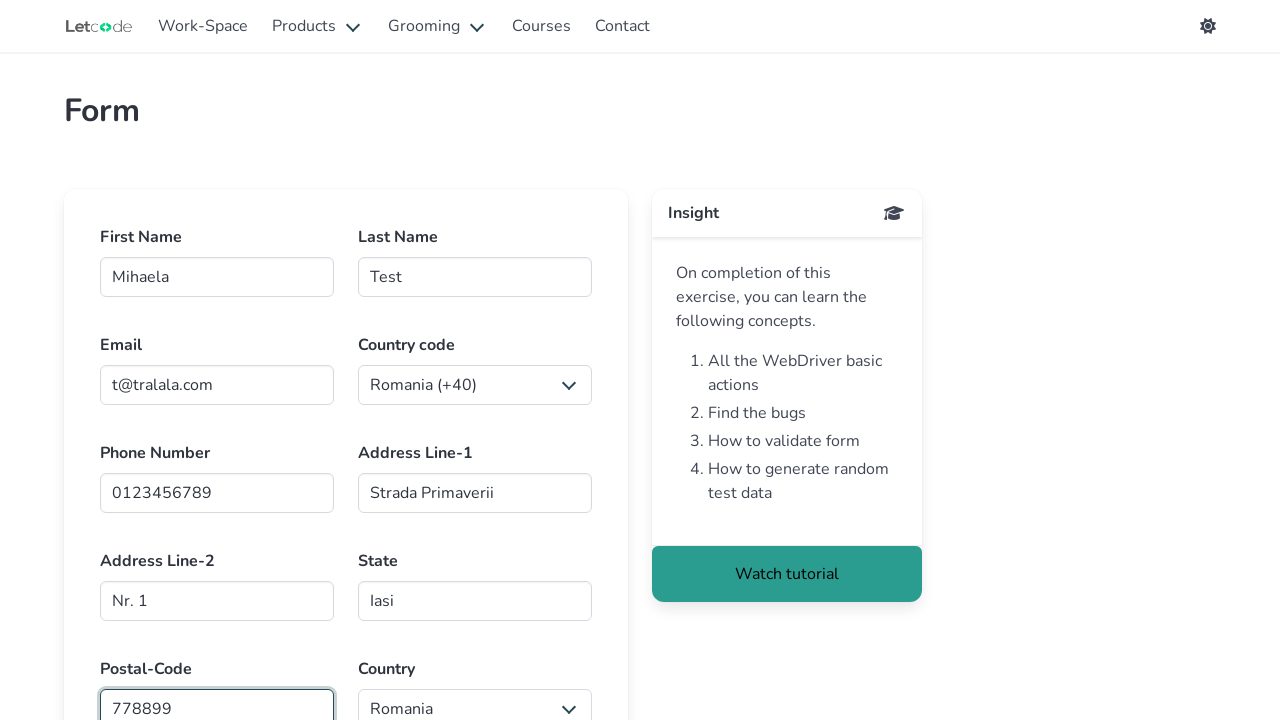